Tests keyboard actions by typing text in uppercase using SHIFT key modifier into a firstname field, then performs a right-click context menu action on a download link

Starting URL: https://awesomeqa.com/practice.html

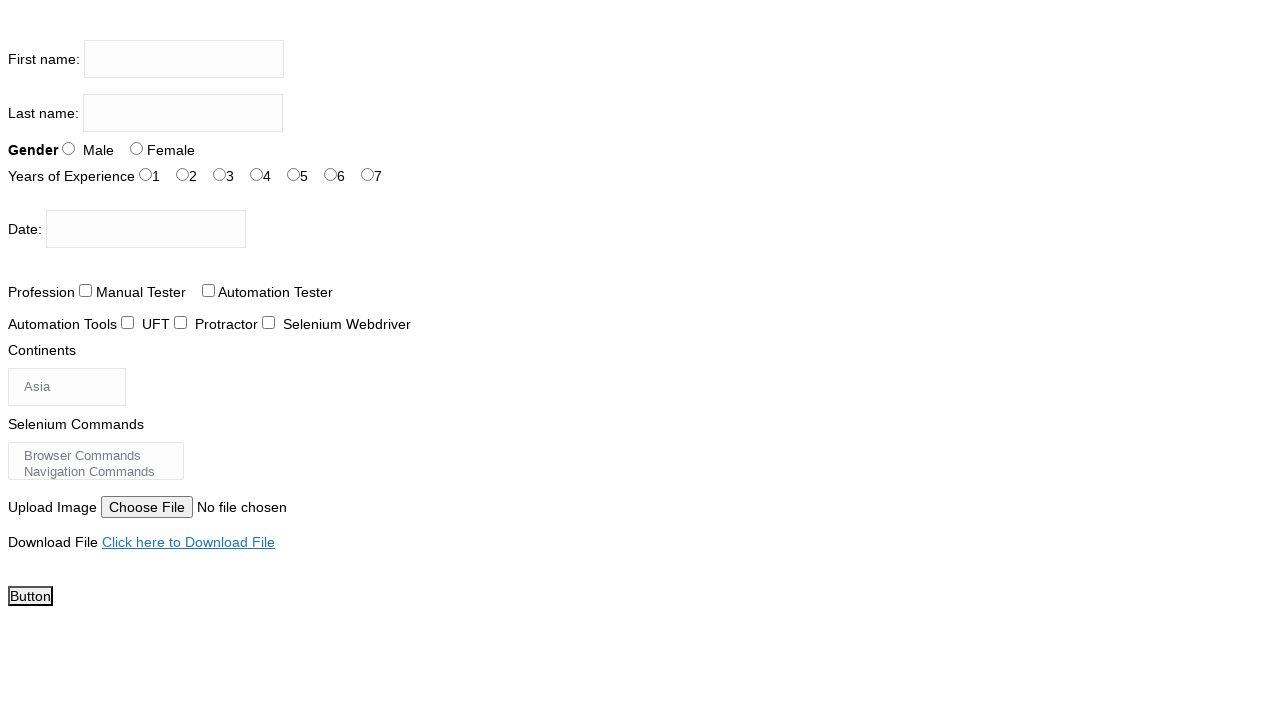

Clicked on firstname input field at (184, 59) on input[name='firstname']
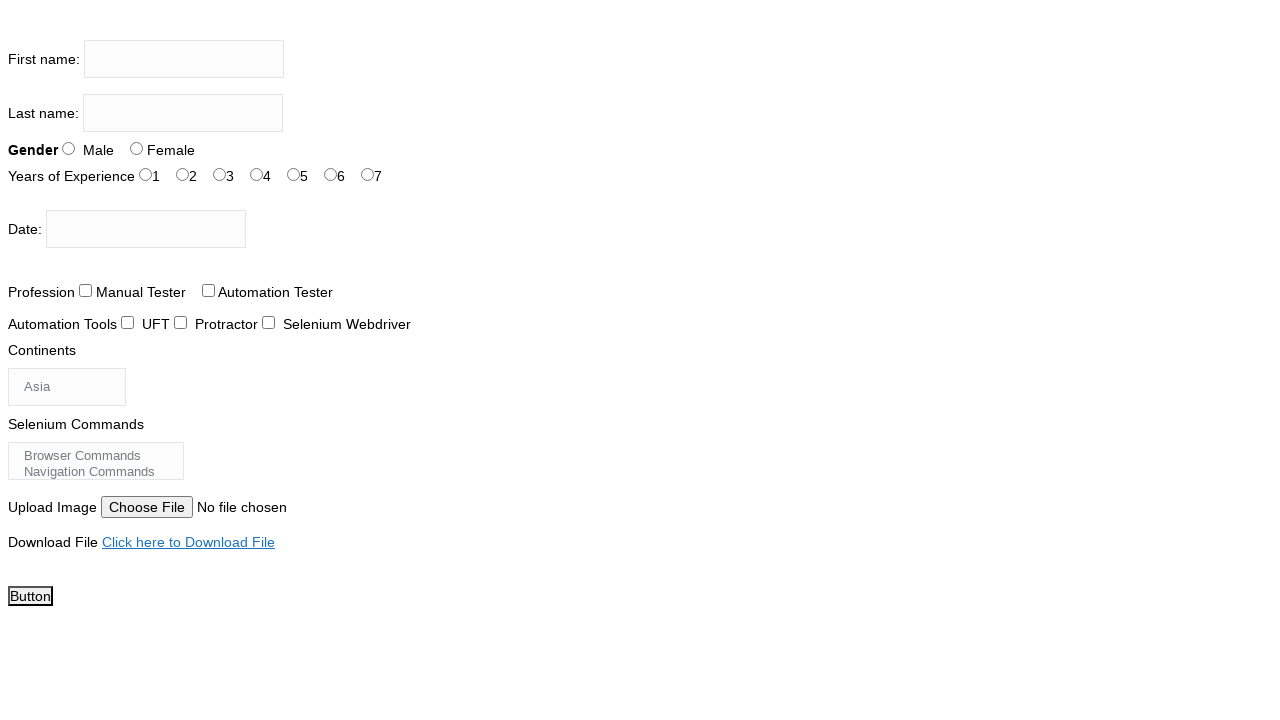

Pressed down Shift key modifier
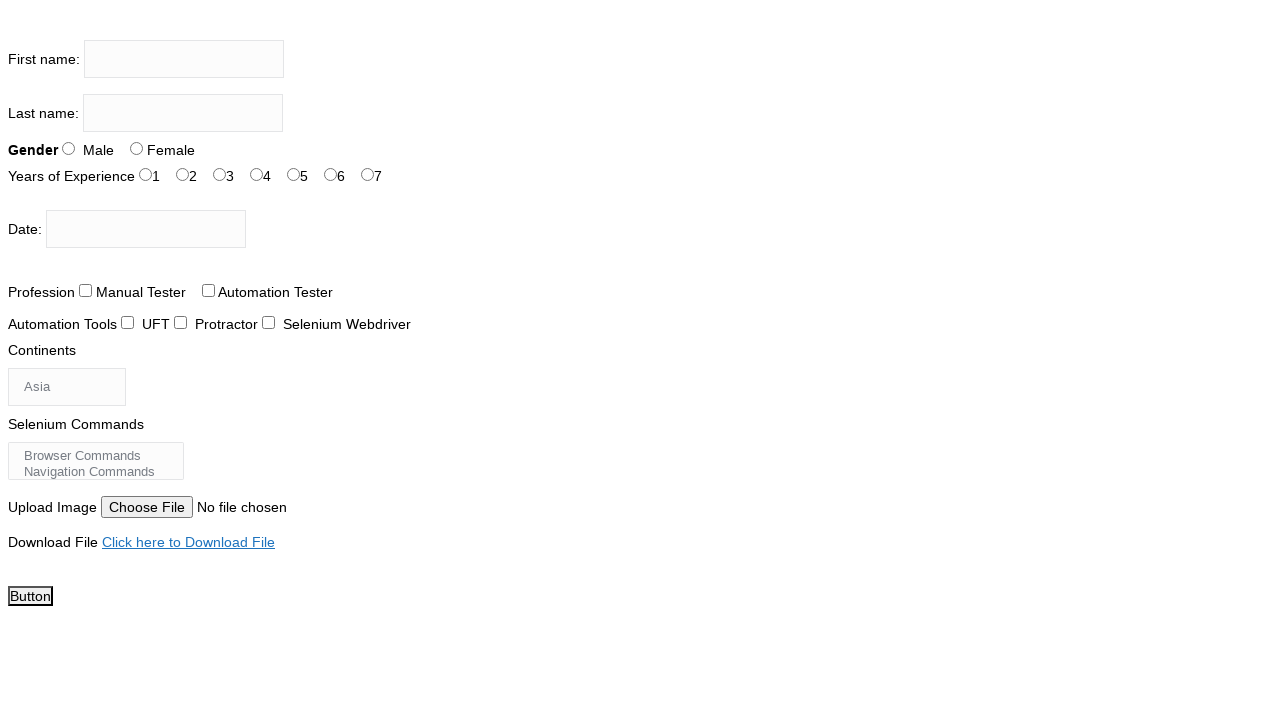

Typed 'thetestingacademy' in uppercase using Shift modifier
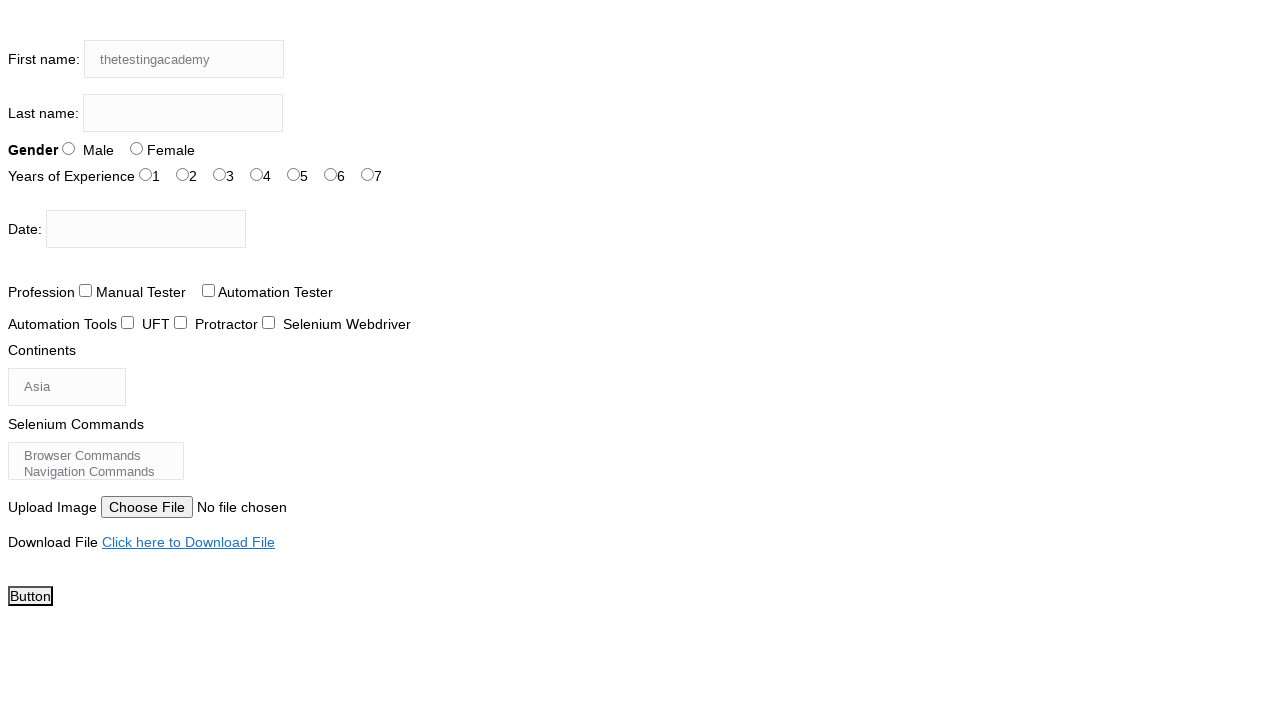

Released Shift key modifier
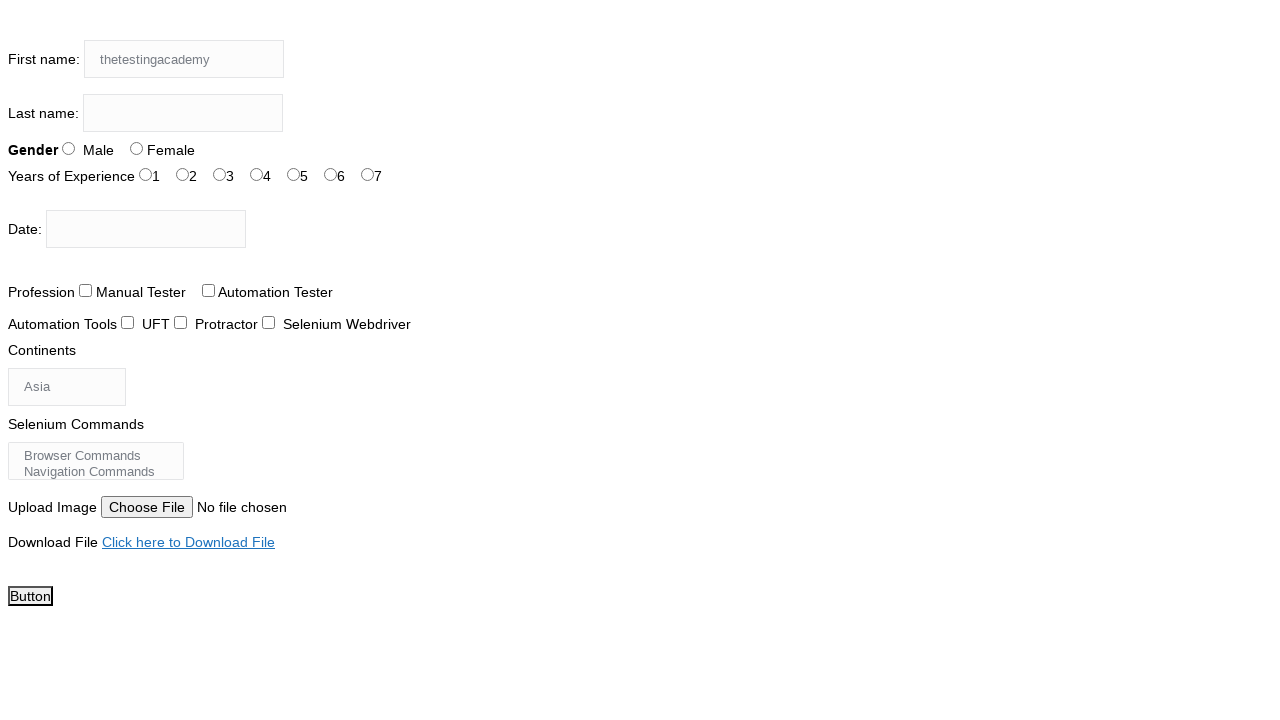

Located the download link element
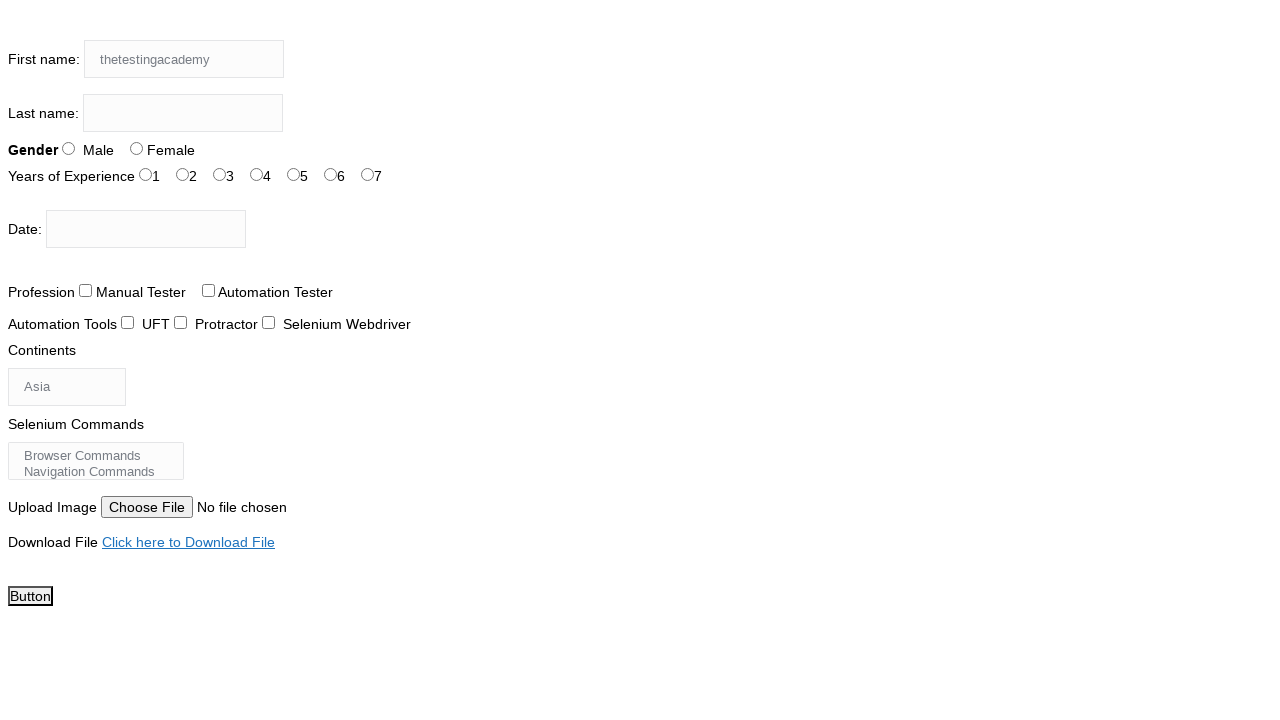

Right-clicked on download link to open context menu at (188, 542) on xpath=//a[contains(text(),'Click here to Download File')]
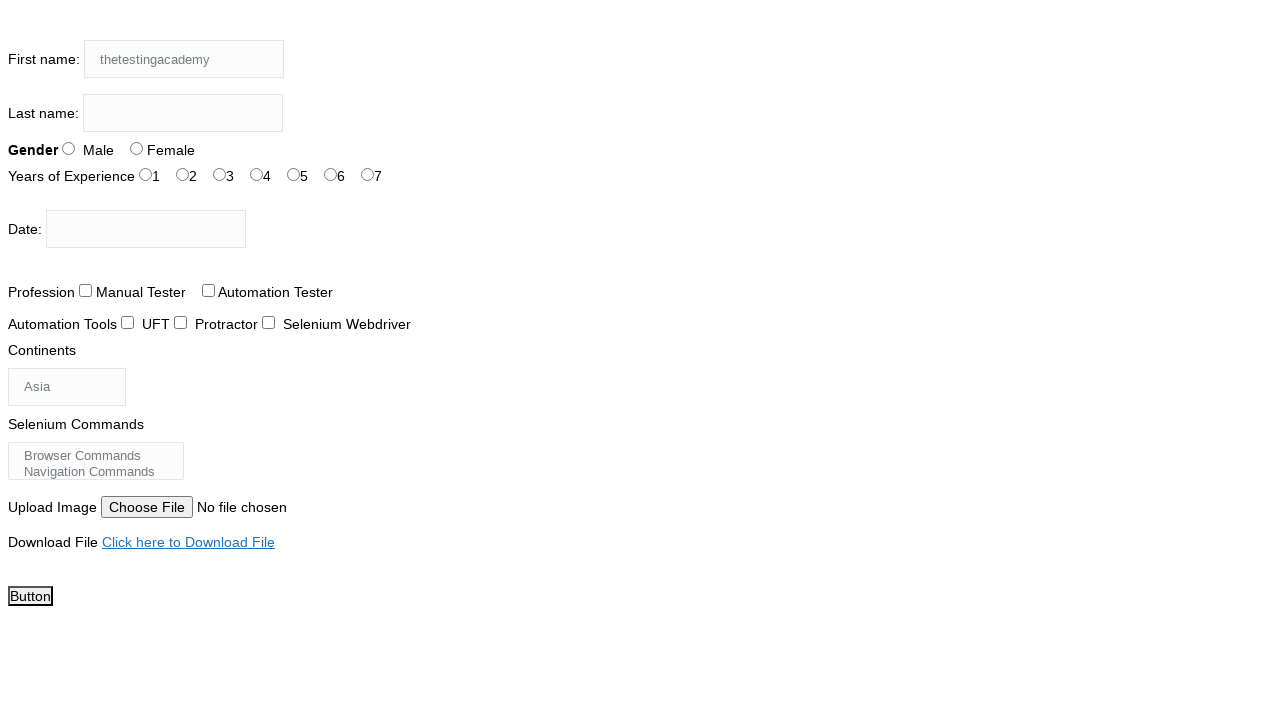

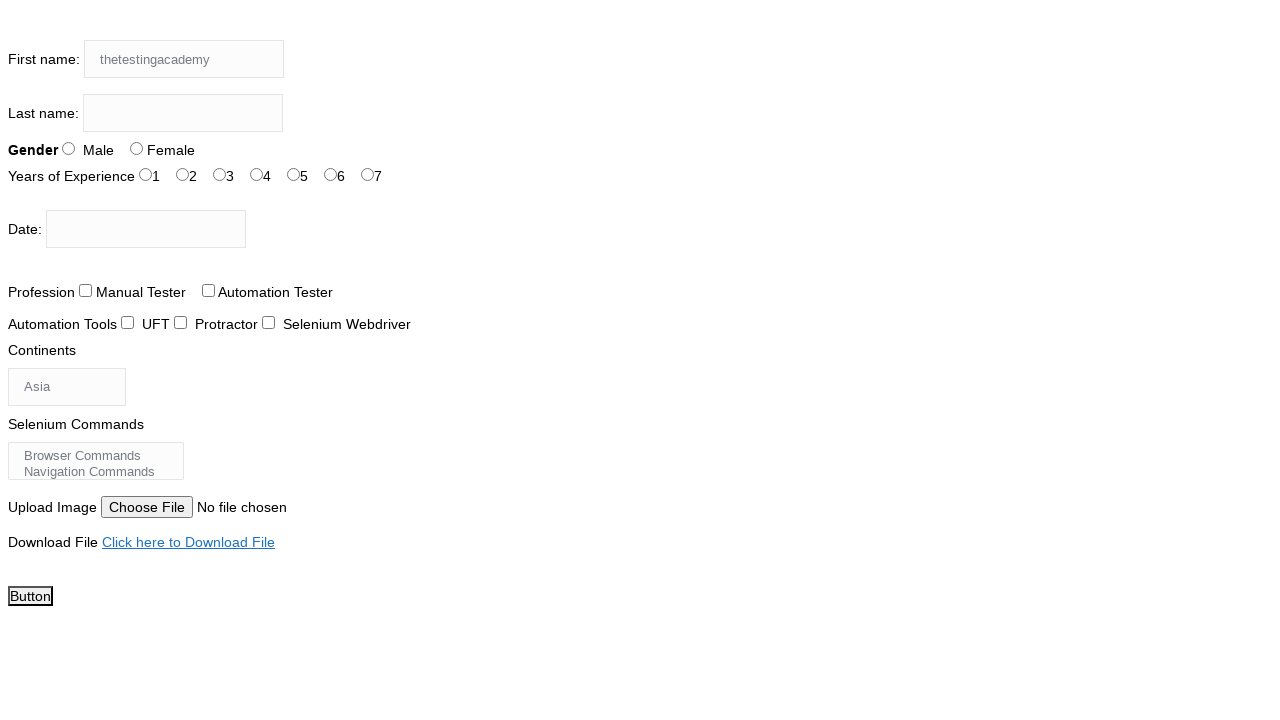